Solves a math problem on a form by calculating a formula based on a value from the page, then checks robot checkboxes and submits the form

Starting URL: https://suninjuly.github.io/math.html

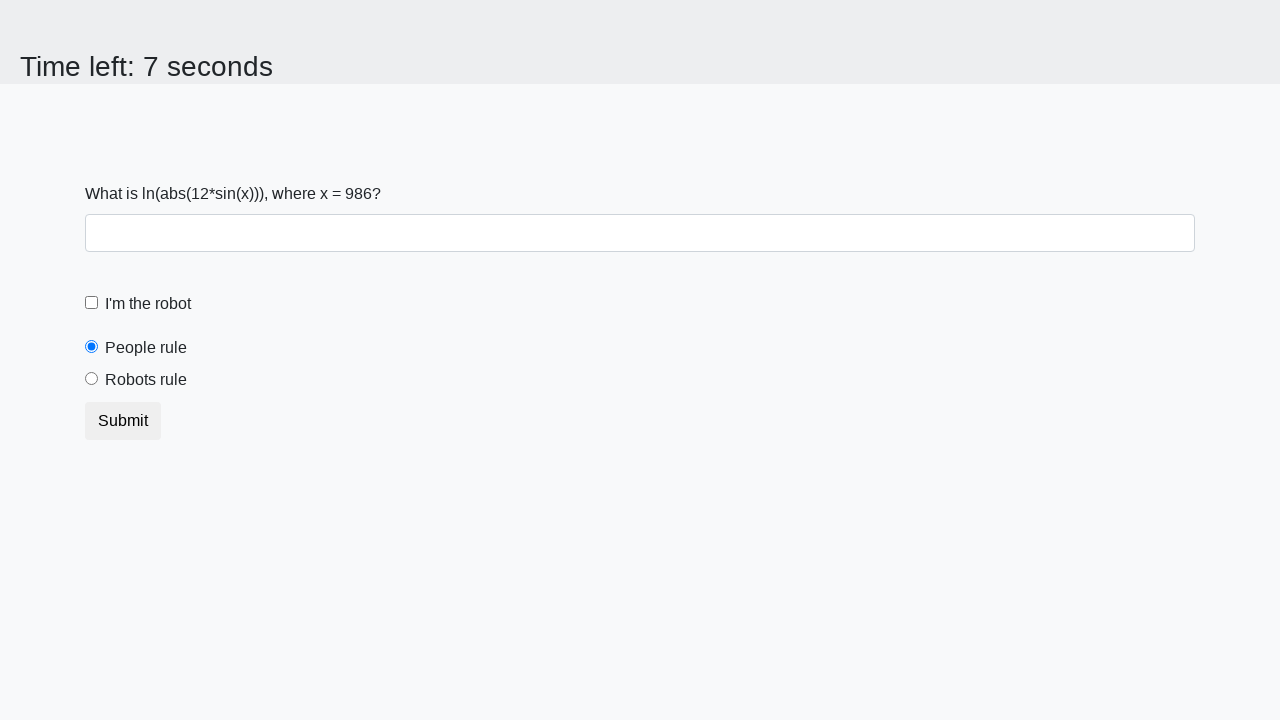

Retrieved value of x from the page
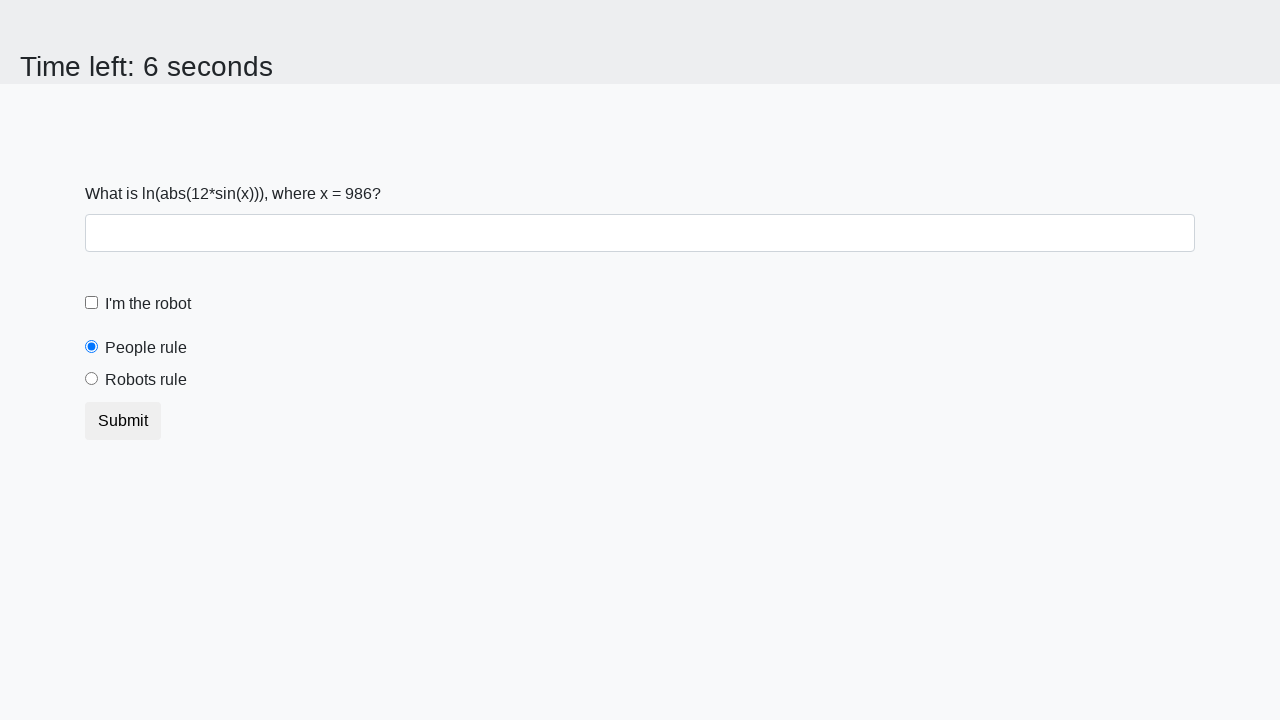

Calculated the math formula: log(abs(12 * sin(x)))
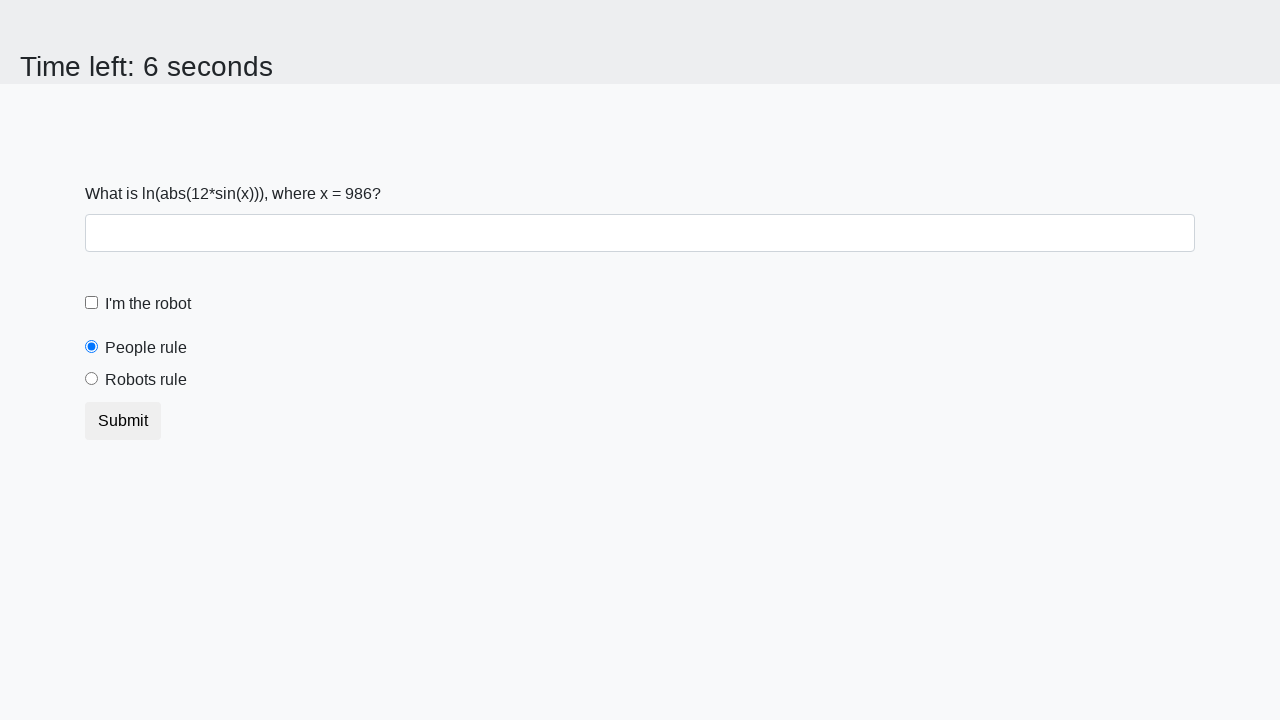

Filled the answer field with calculated result on input[type='text'] >> nth=0
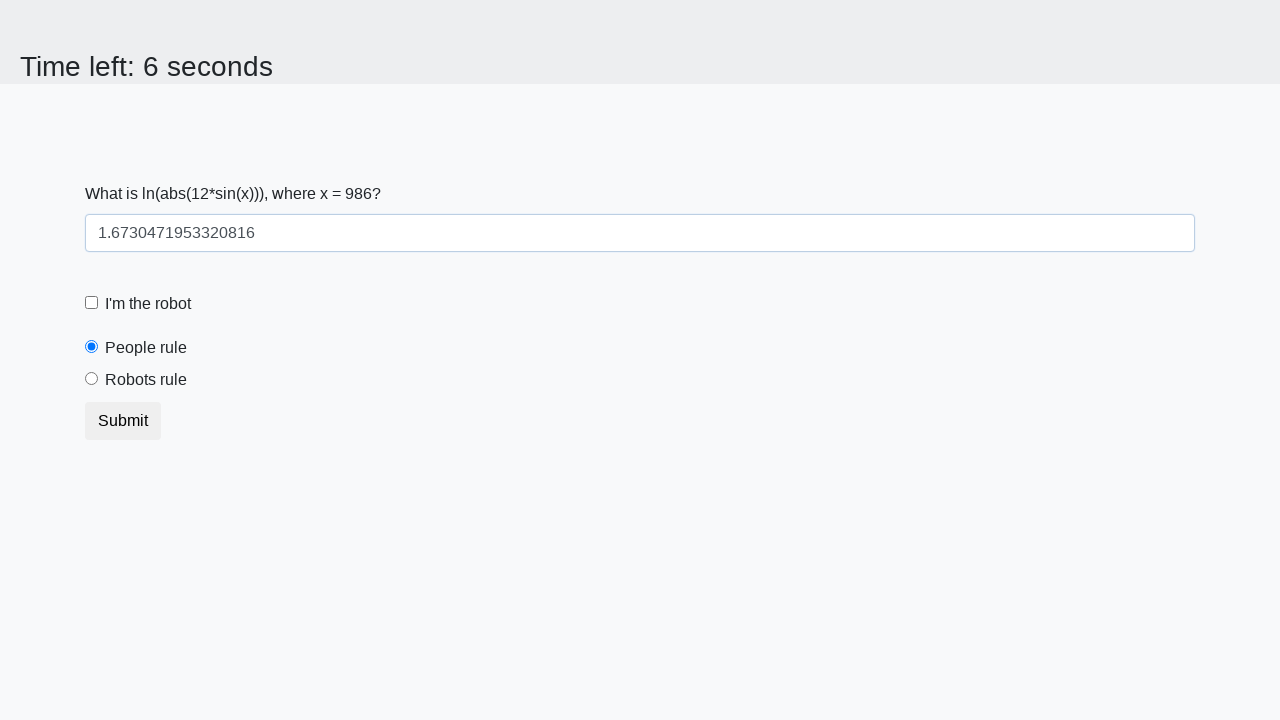

Checked the robot checkbox at (92, 303) on #robotCheckbox
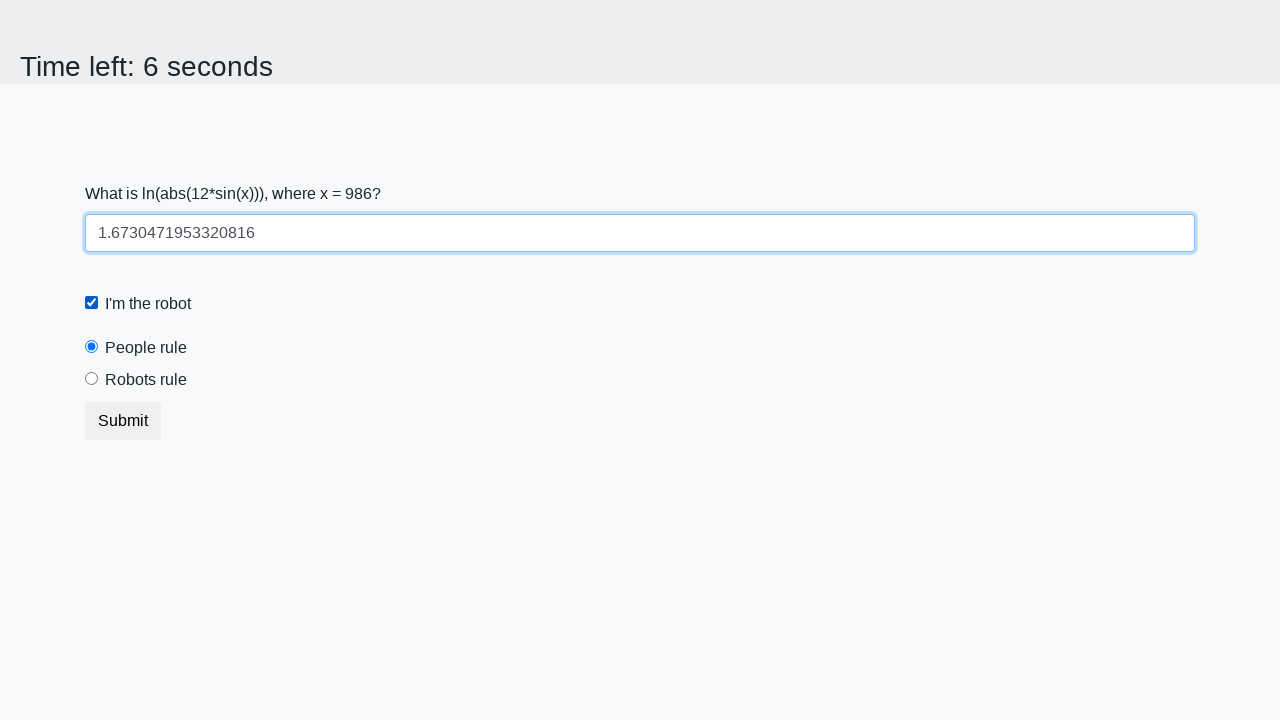

Selected the robots rule radio button at (92, 379) on #robotsRule
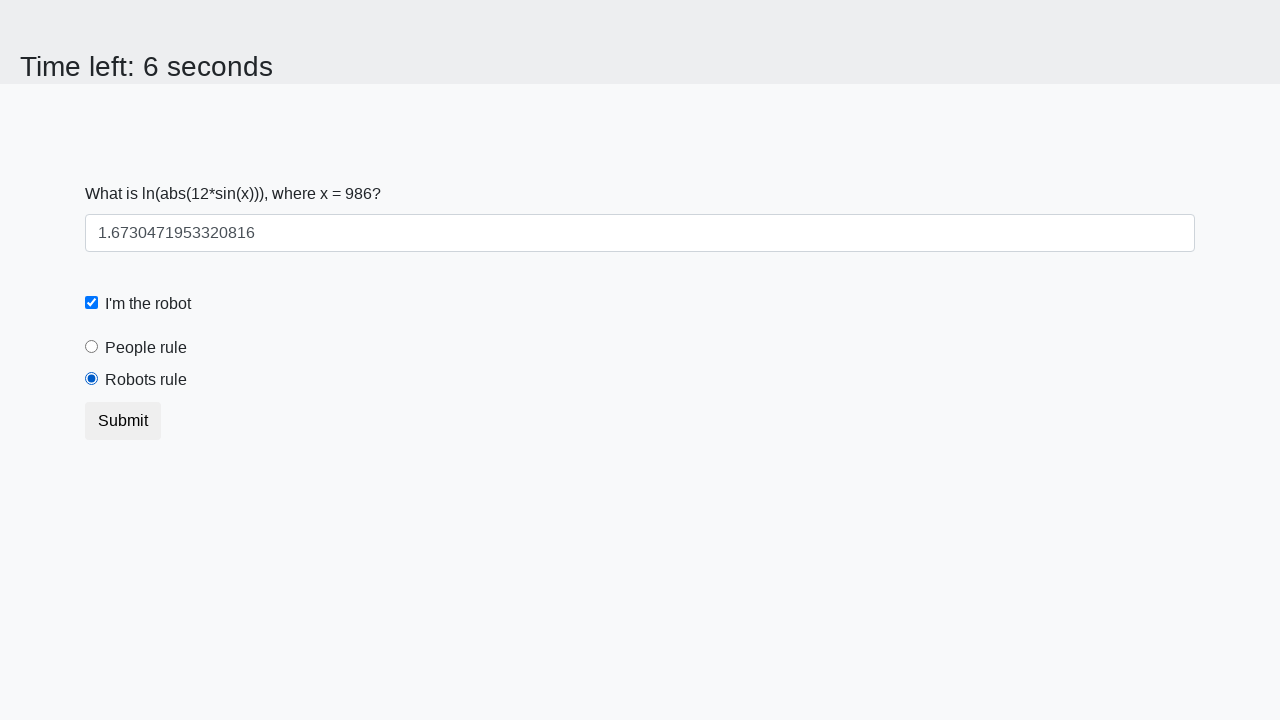

Submitted the form at (123, 421) on button
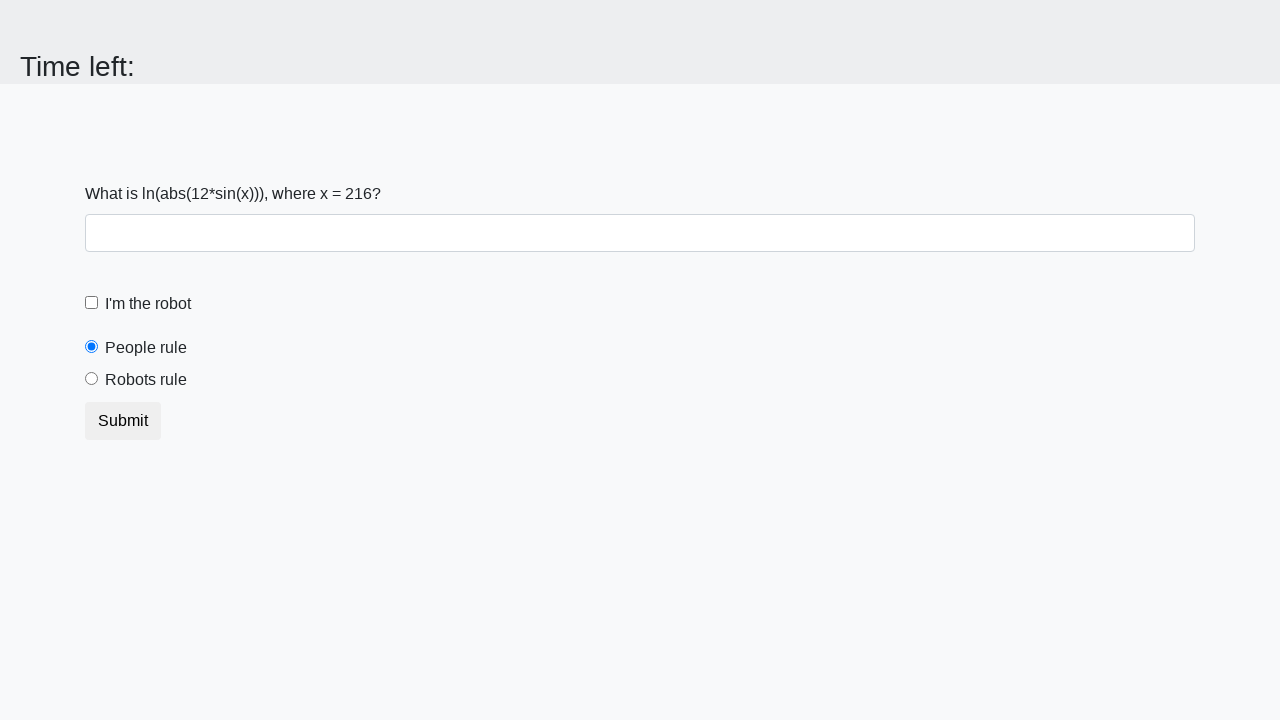

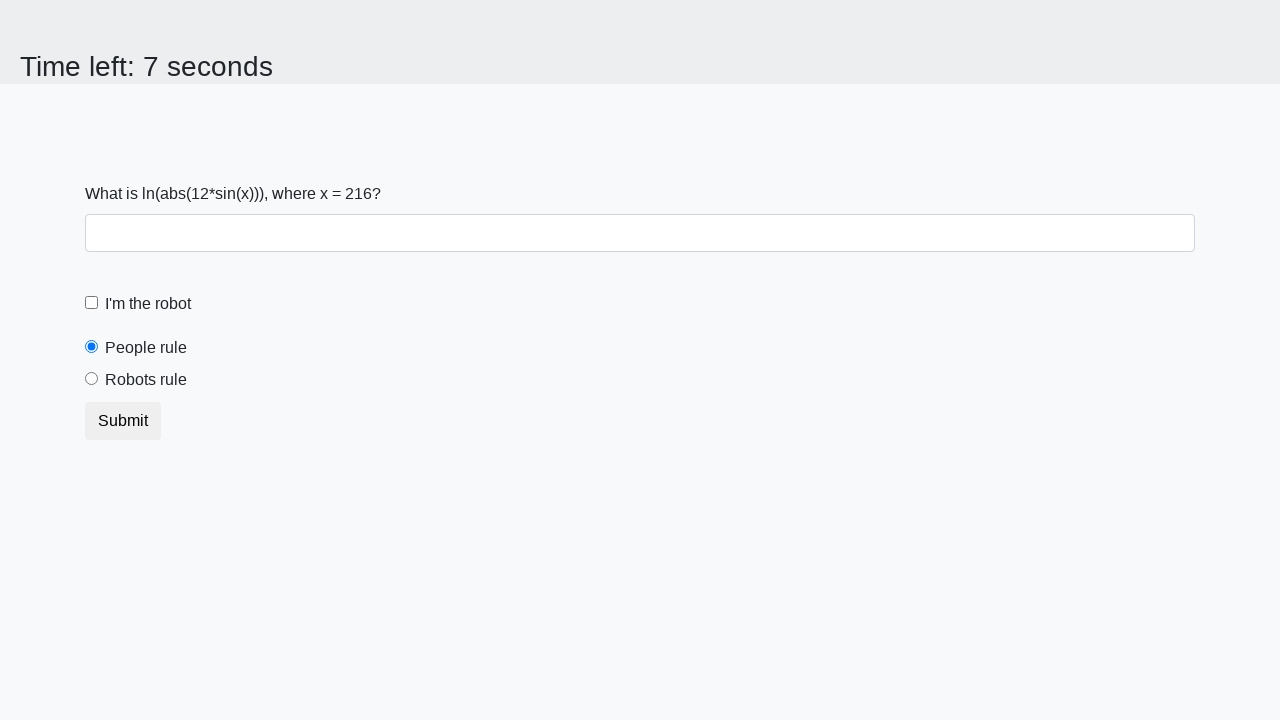